Waits for price to reach $100, books it, then solves a math problem by calculating logarithm of the given value and submitting the answer

Starting URL: http://suninjuly.github.io/explicit_wait2.html

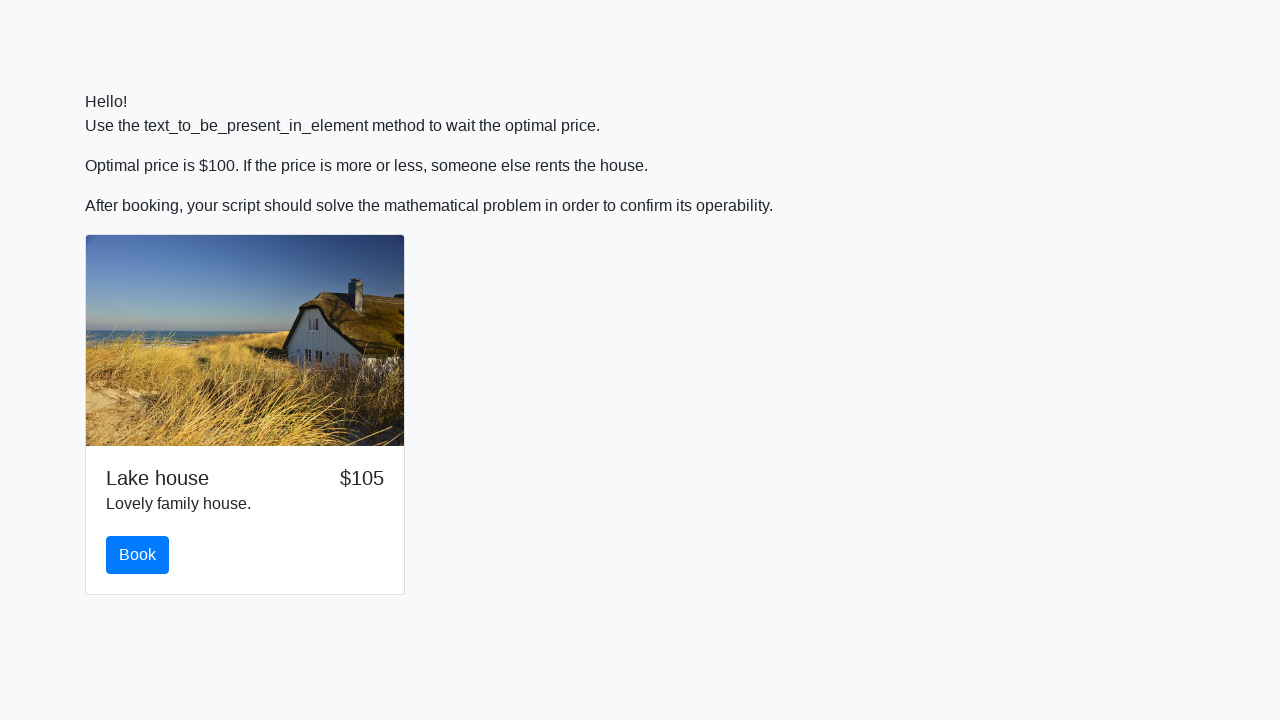

Waited for price to reach $100
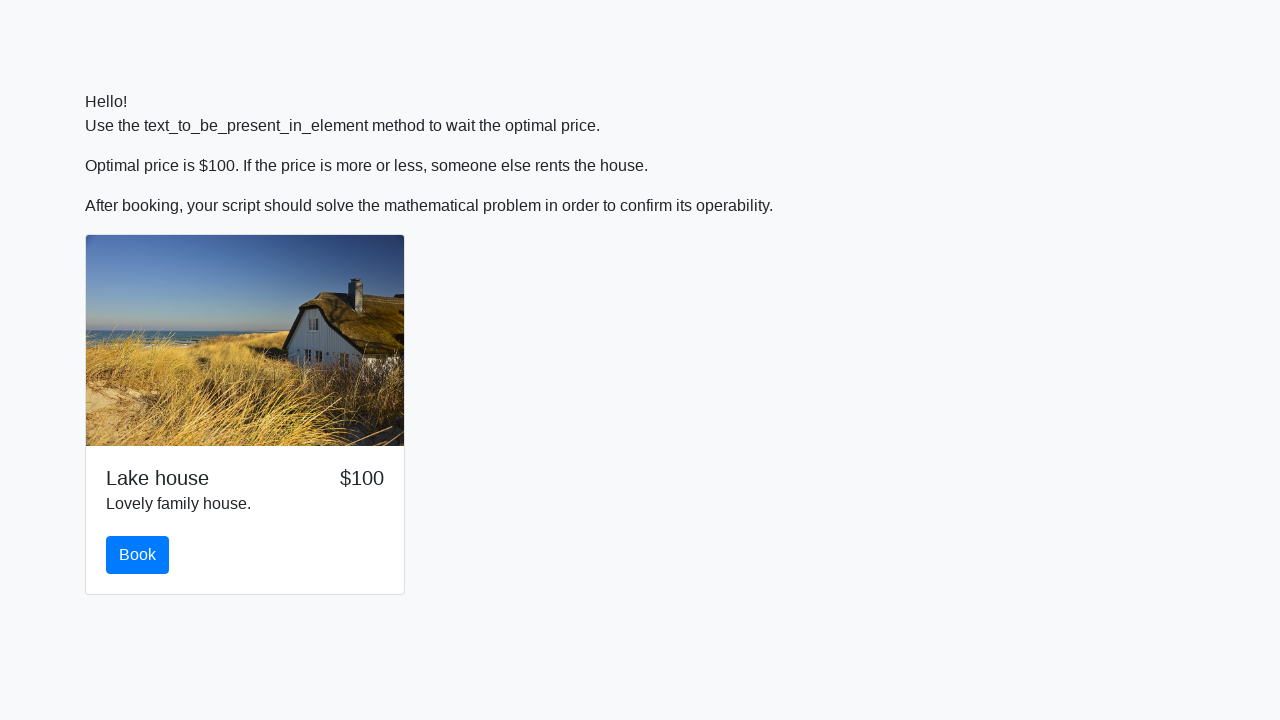

Clicked the book button at (138, 555) on #book
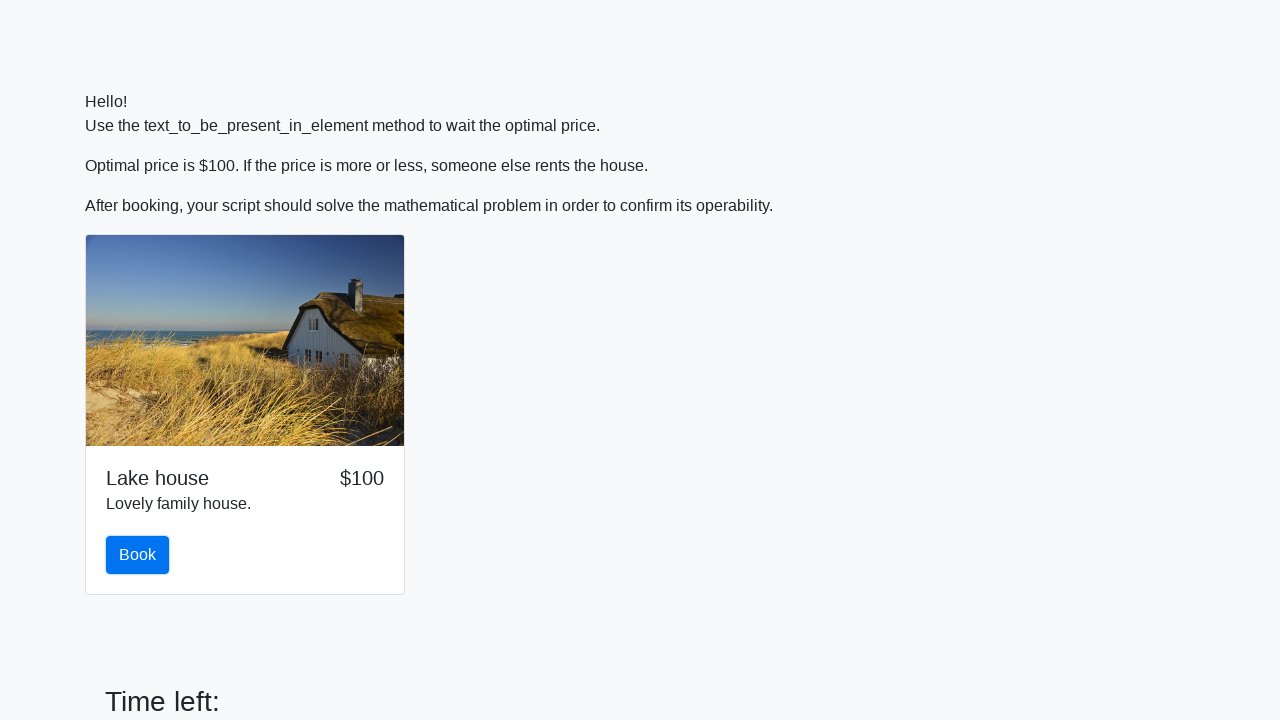

Retrieved the input value for calculation
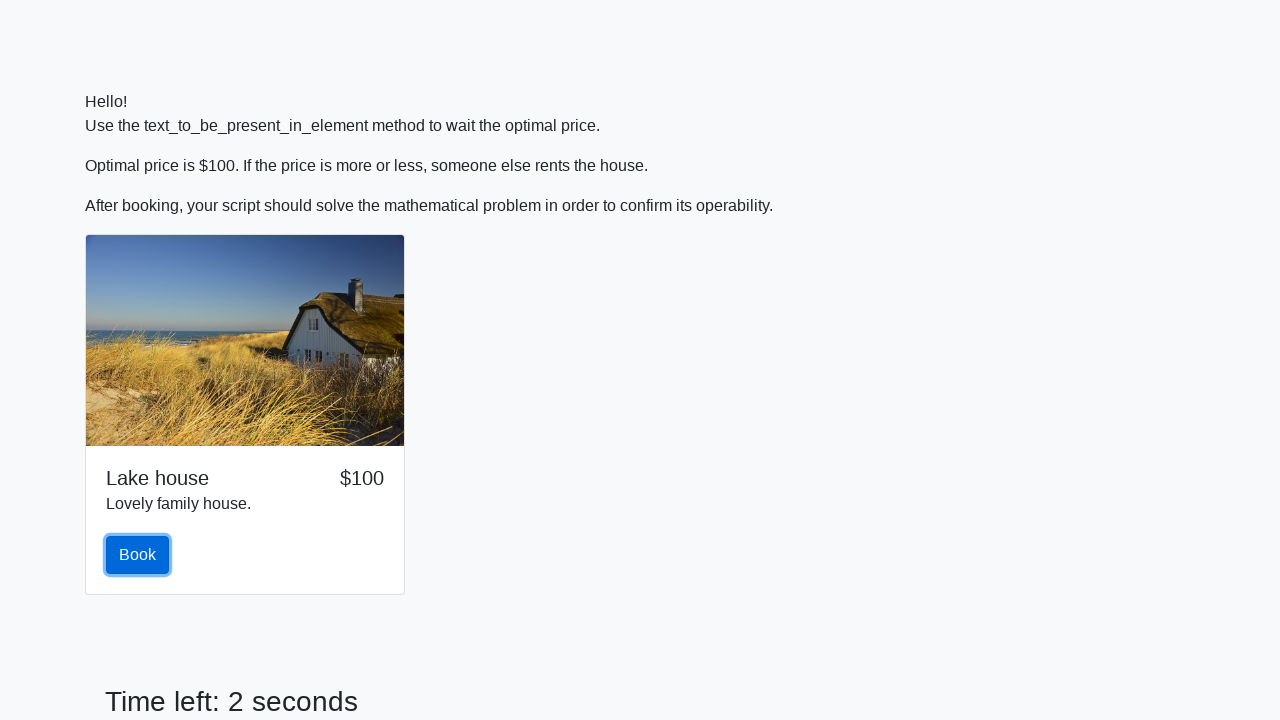

Calculated logarithm result: 2.431813536194025
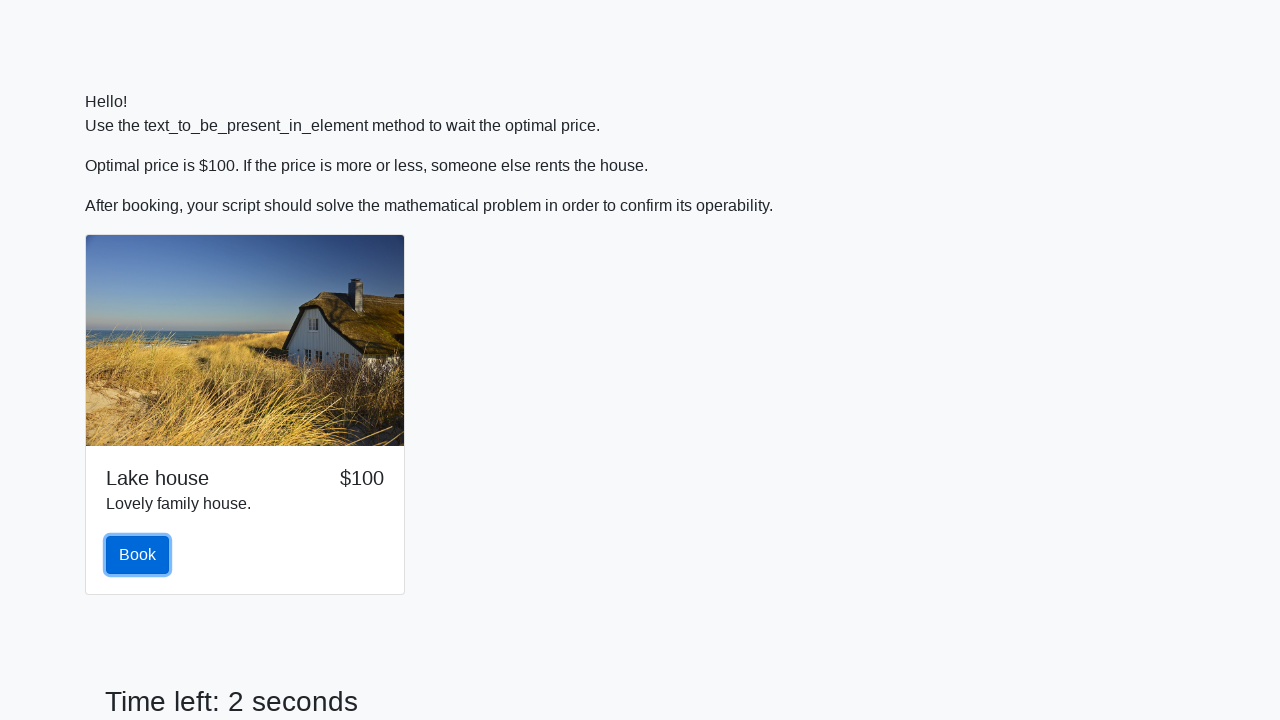

Filled in the calculated answer on #answer
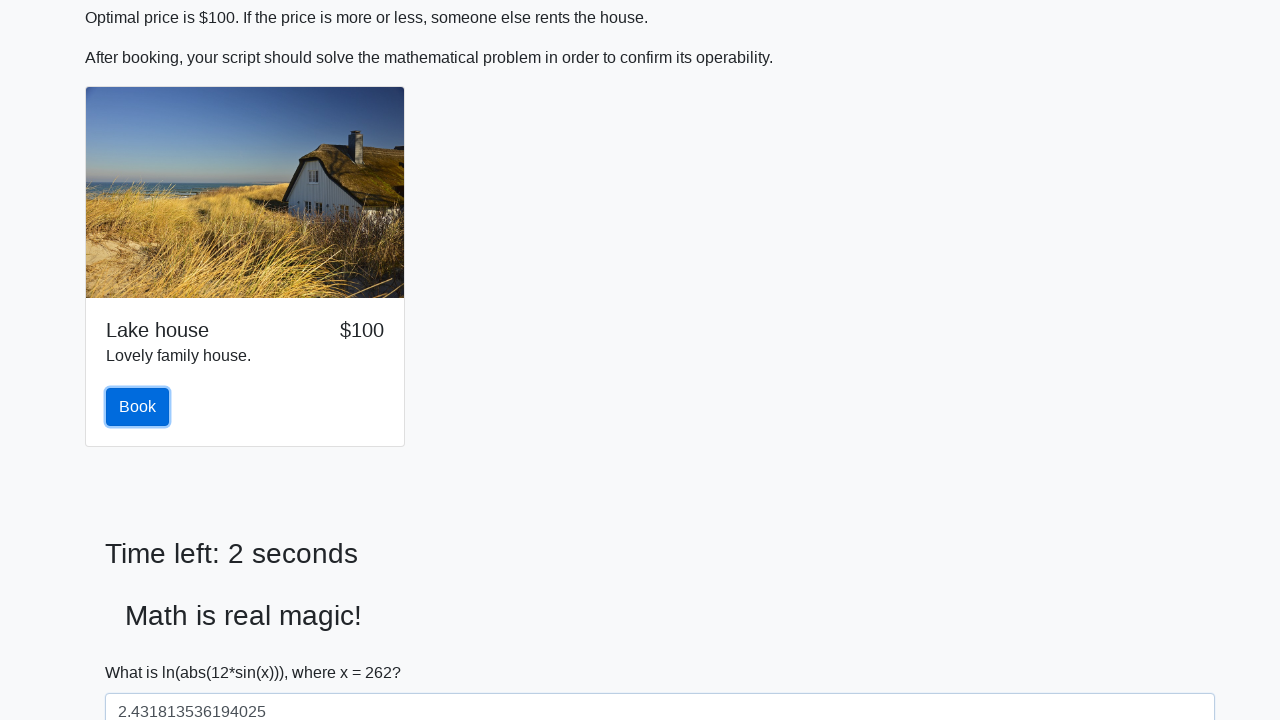

Submitted the math problem solution at (143, 651) on #solve
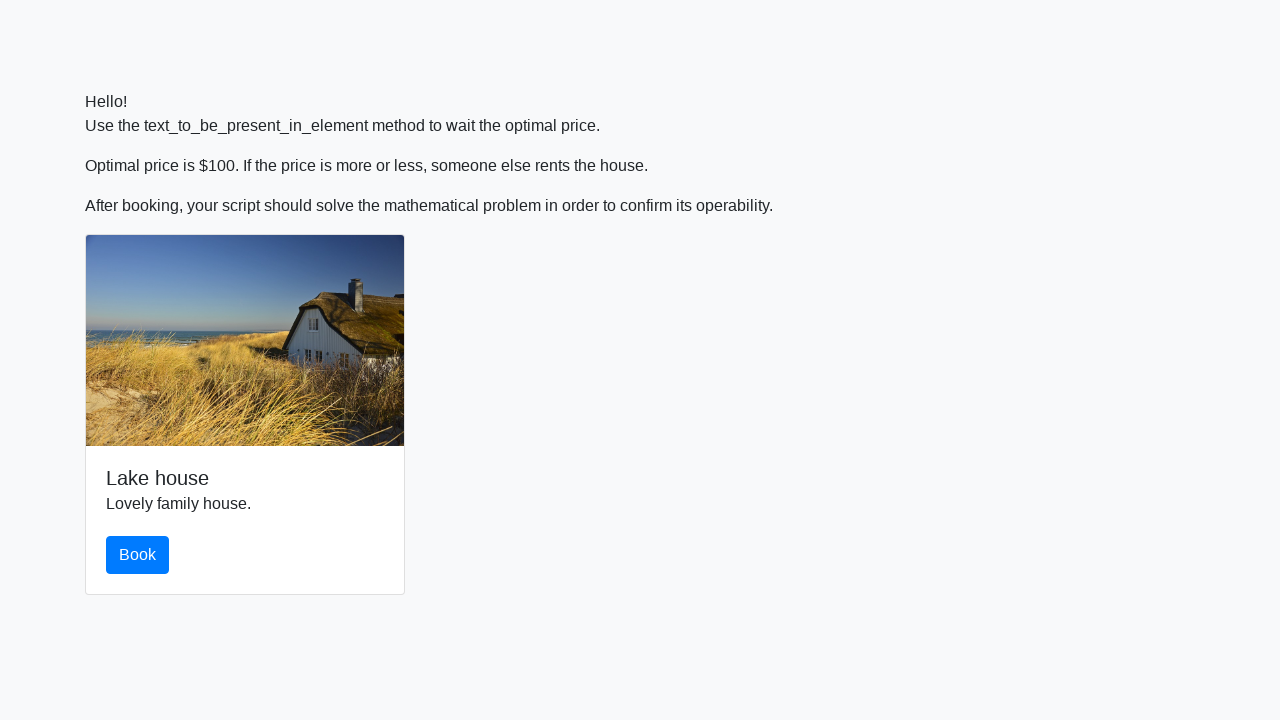

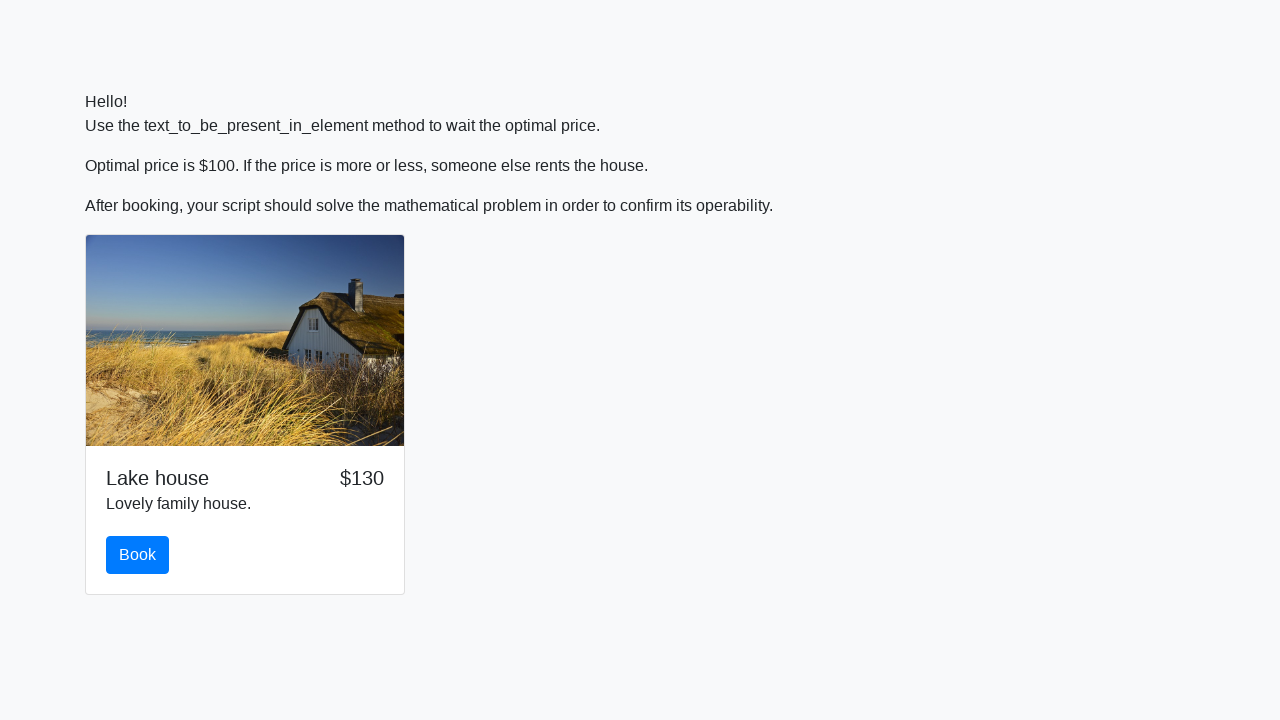